Tests JavaScript alert handling by clicking a button that triggers an alert and then accepting the alert dialog.

Starting URL: https://demoqa.com/alerts

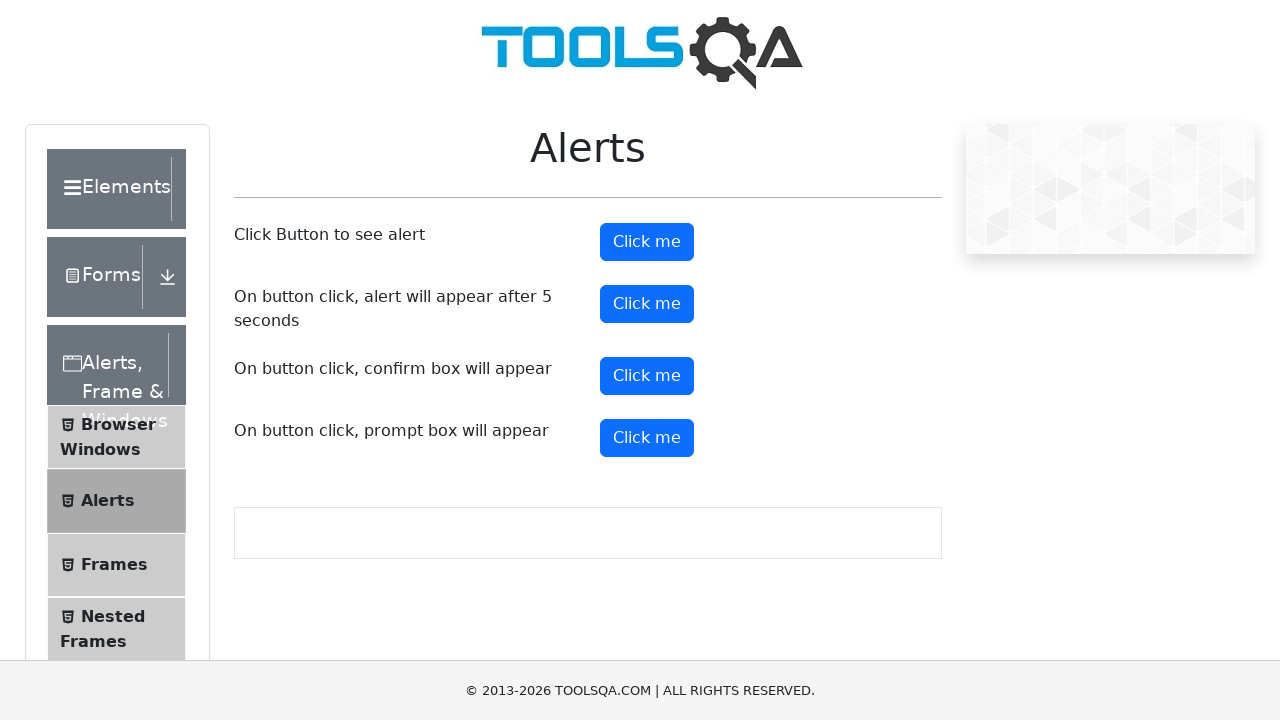

Set up dialog handler to accept all alerts
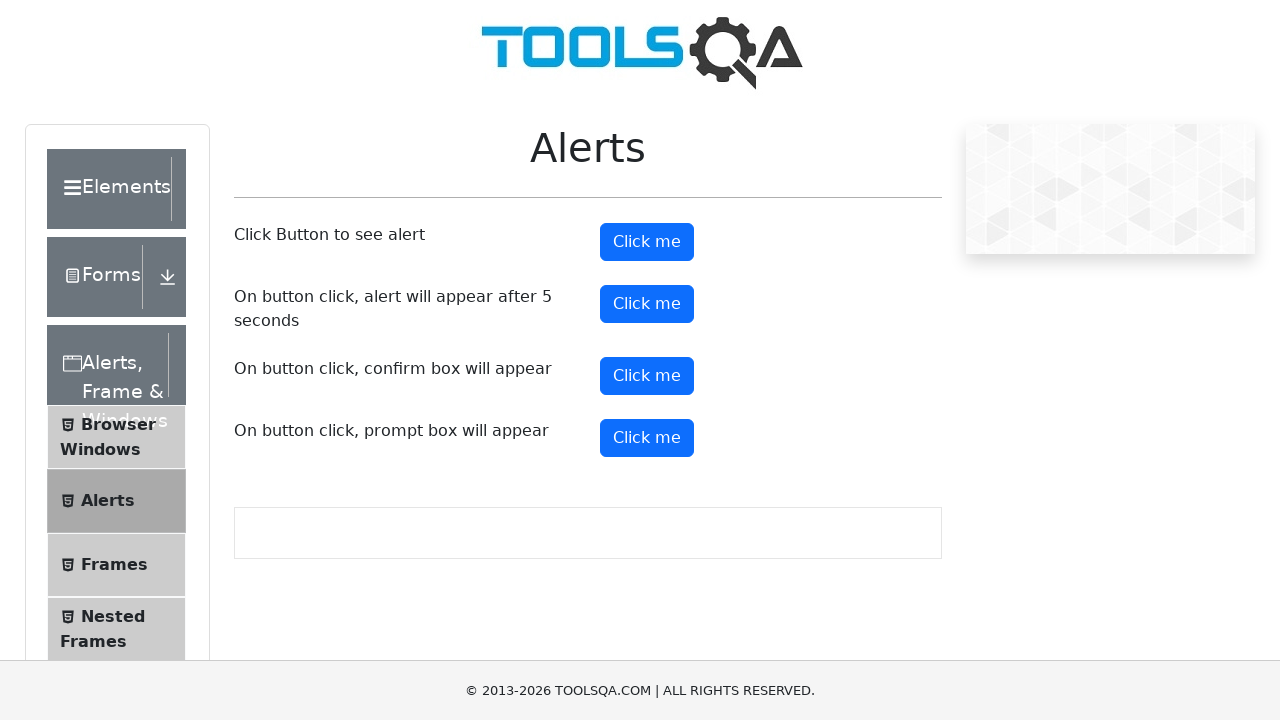

Clicked alert button to trigger JavaScript alert at (647, 242) on #alertButton
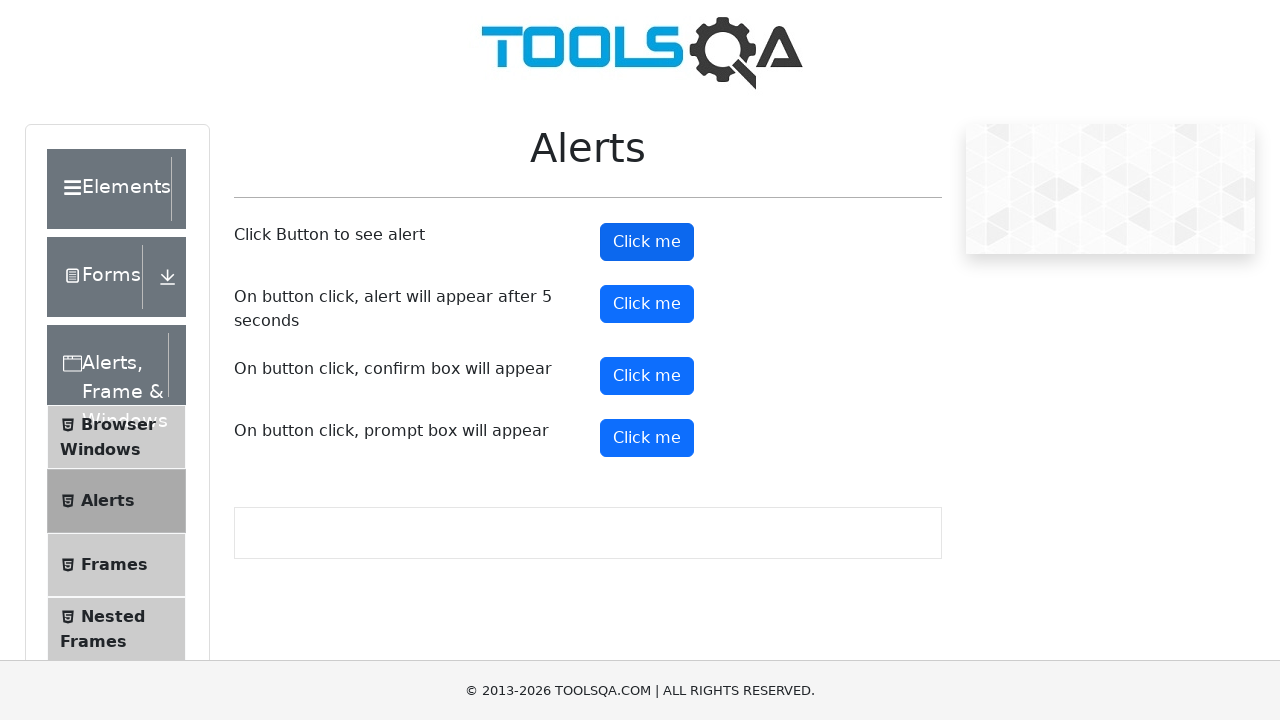

Waited 500ms for alert to be processed and accepted
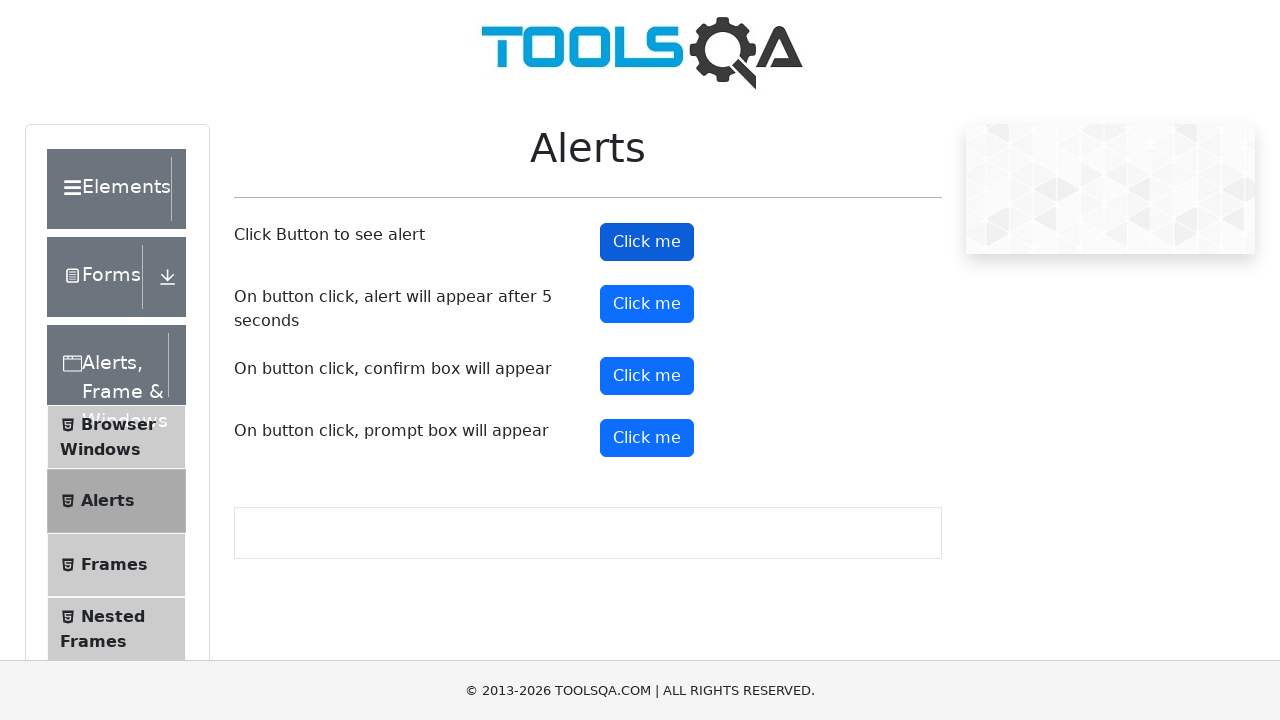

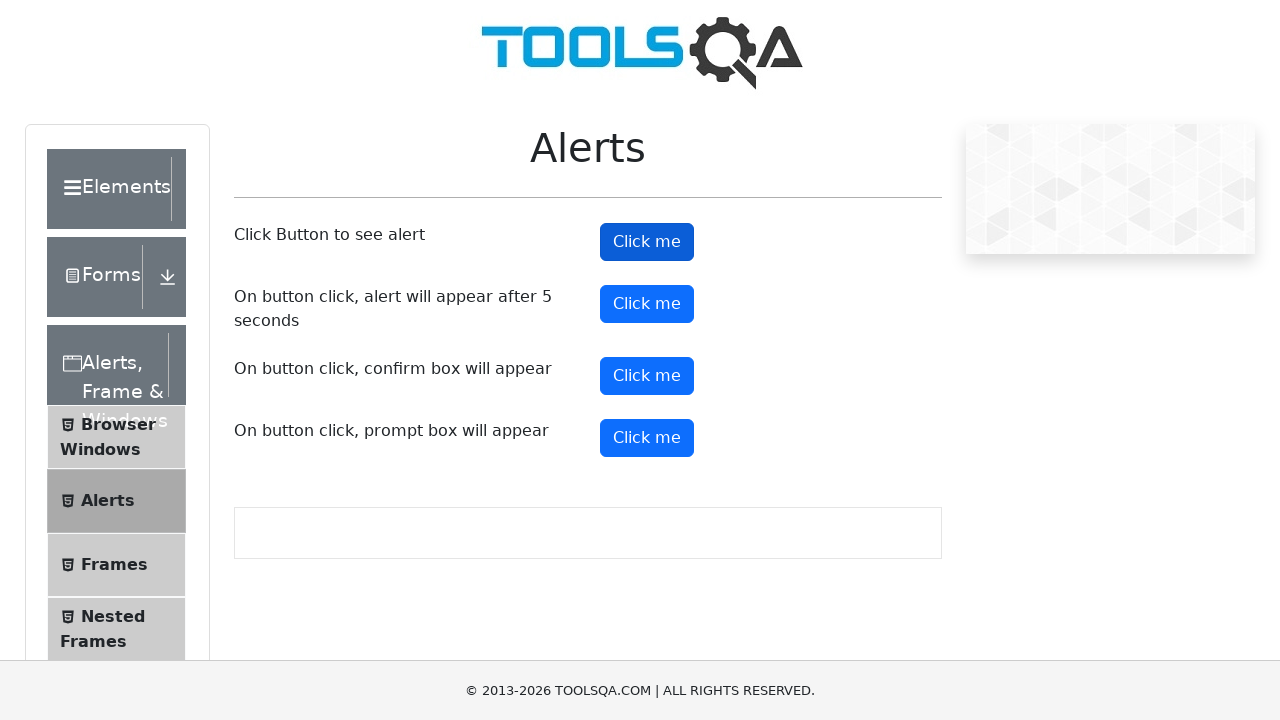